Tests the text box form on demoqa.com by filling in full name, email, current address, and permanent address fields, then submitting the form and verifying the output is displayed.

Starting URL: https://demoqa.com/text-box

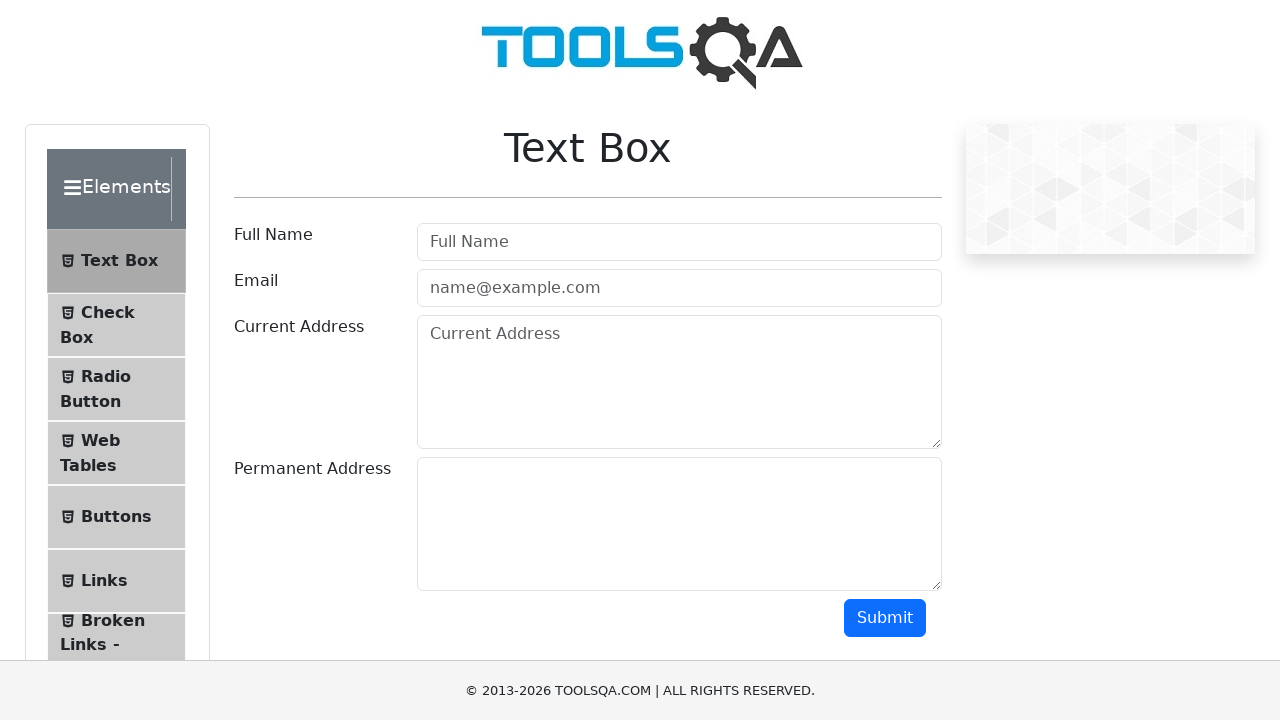

Filled full name field with 'Himanshu' on input#userName
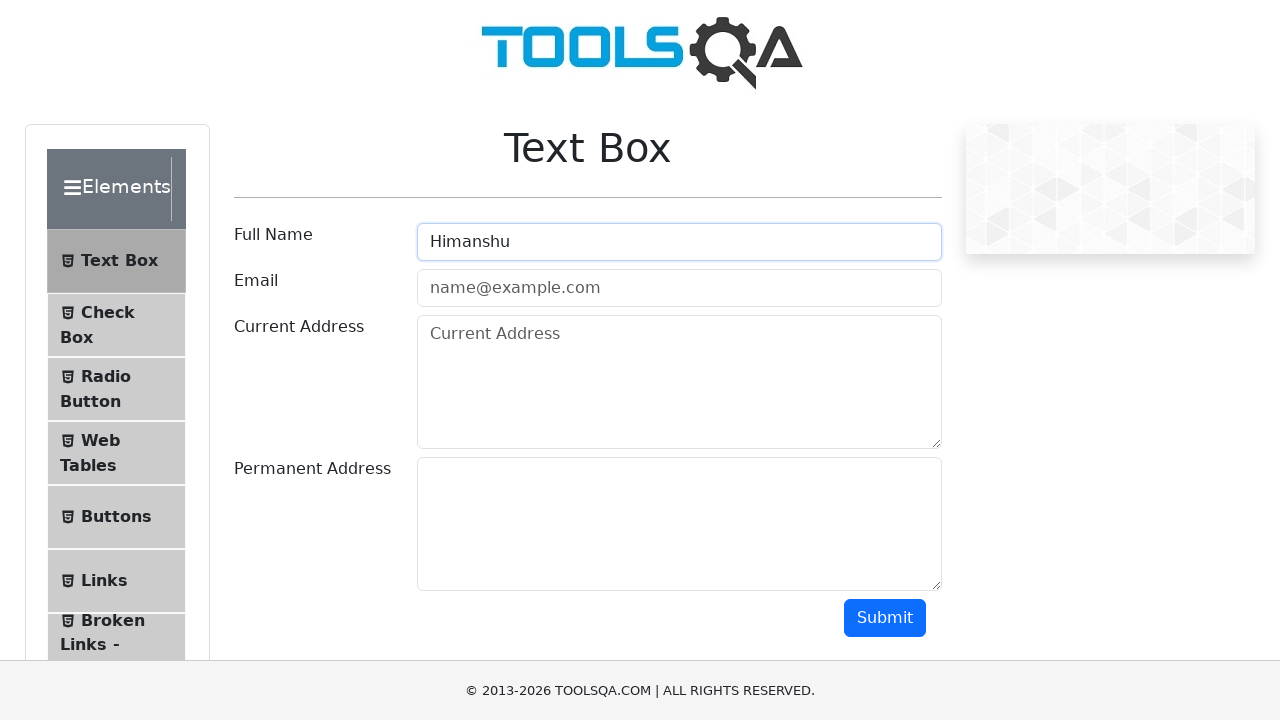

Filled email field with 'himanshuyt20@gmail.com' on input#userEmail
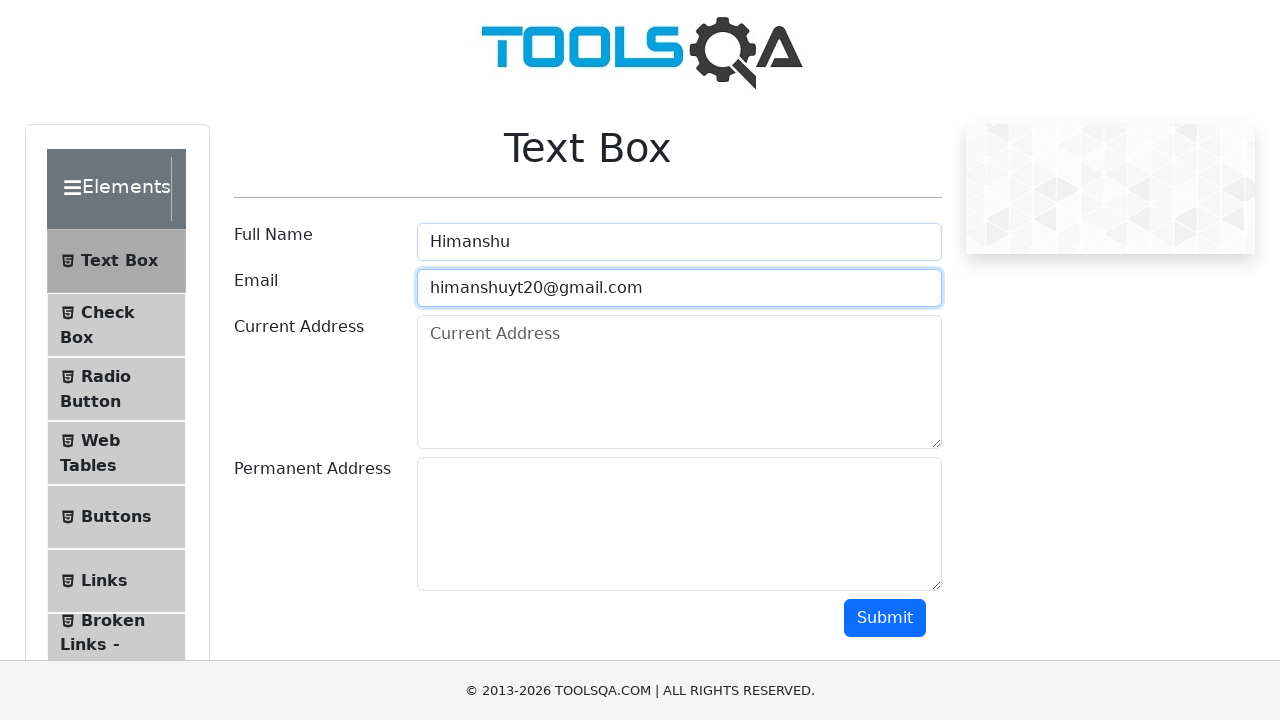

Filled current address field with 'Nakhate wasti, rahatani, Pune' on textarea#currentAddress
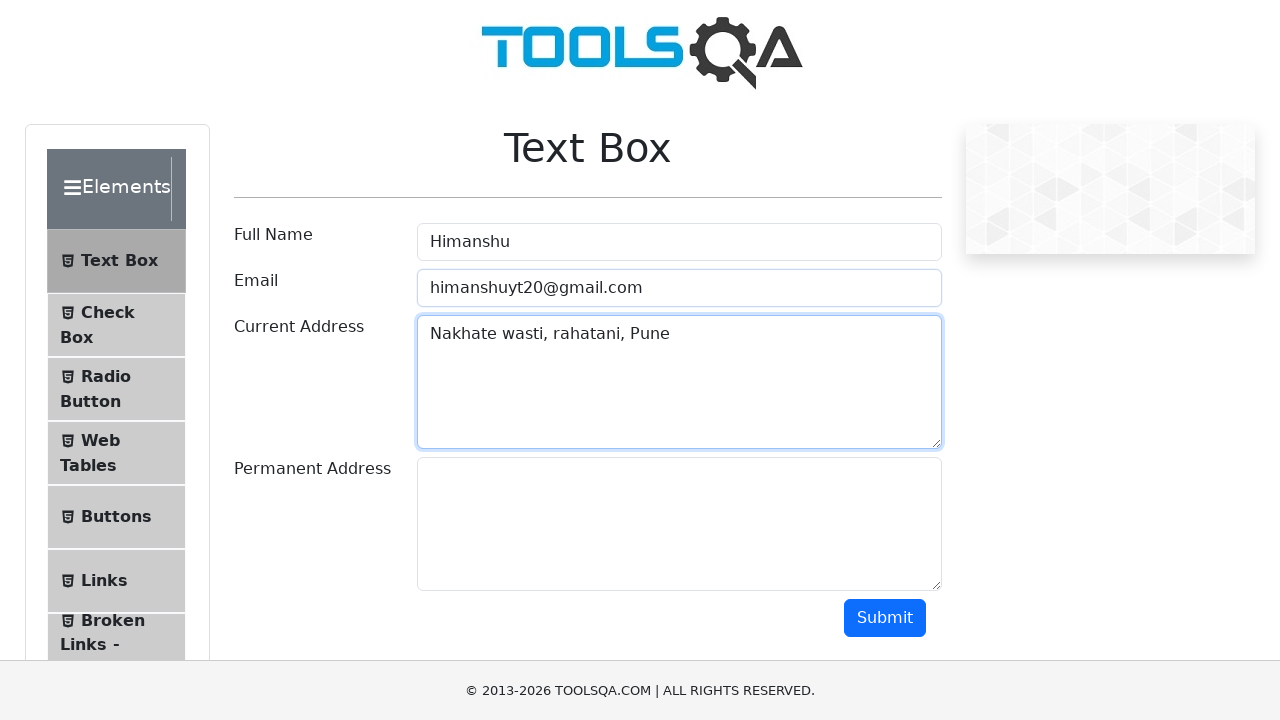

Filled permanent address field with 'Nakhate wasti, rahatani, Pune' on textarea#permanentAddress
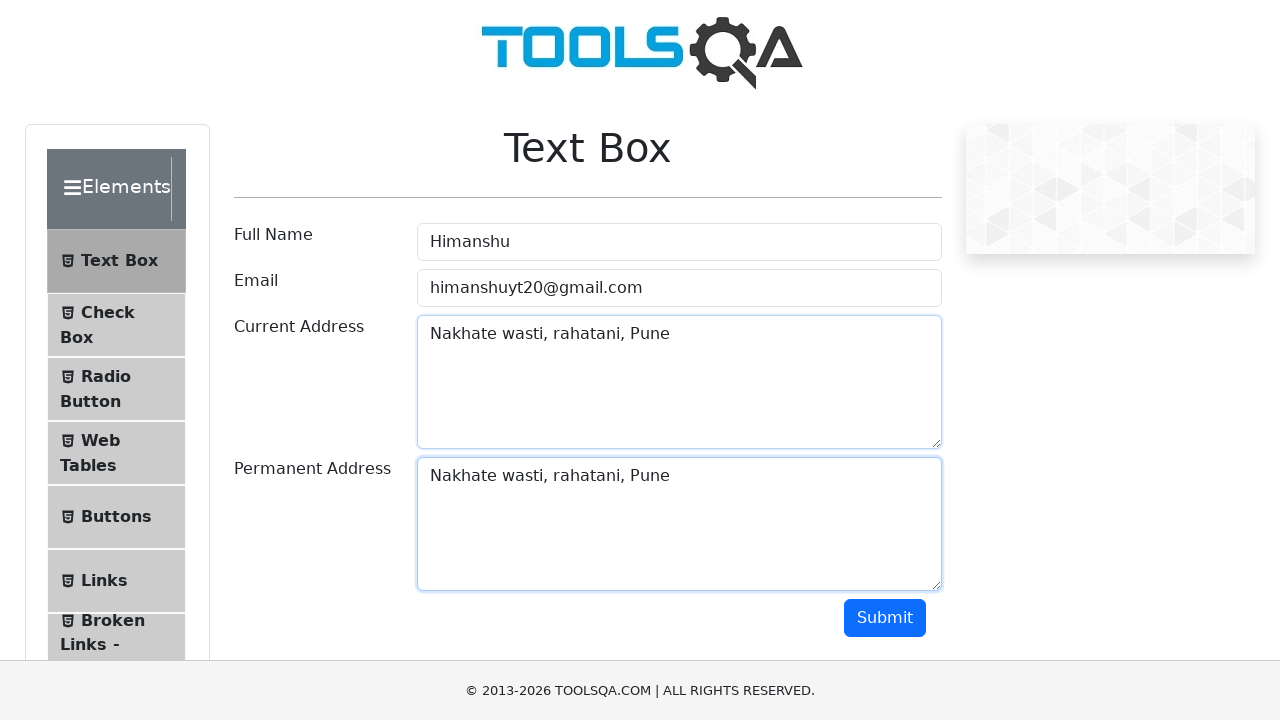

Clicked submit button to submit the form at (885, 618) on button#submit
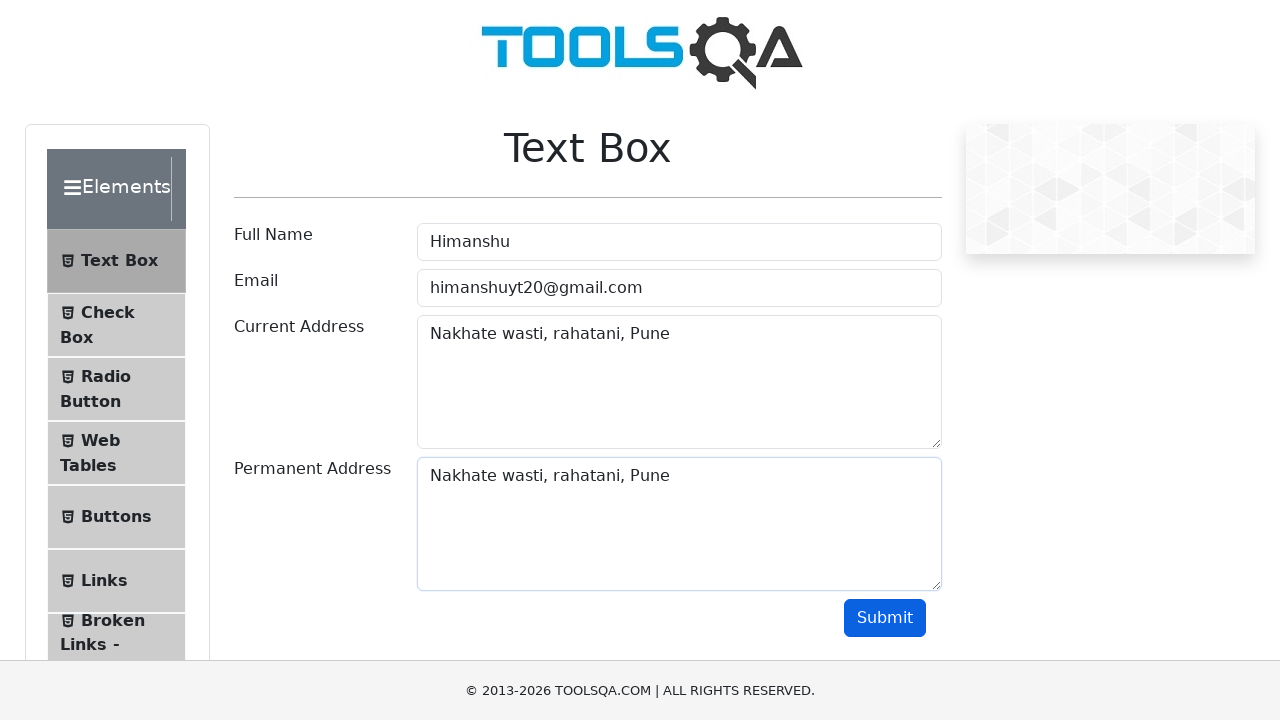

Output section loaded and is now visible
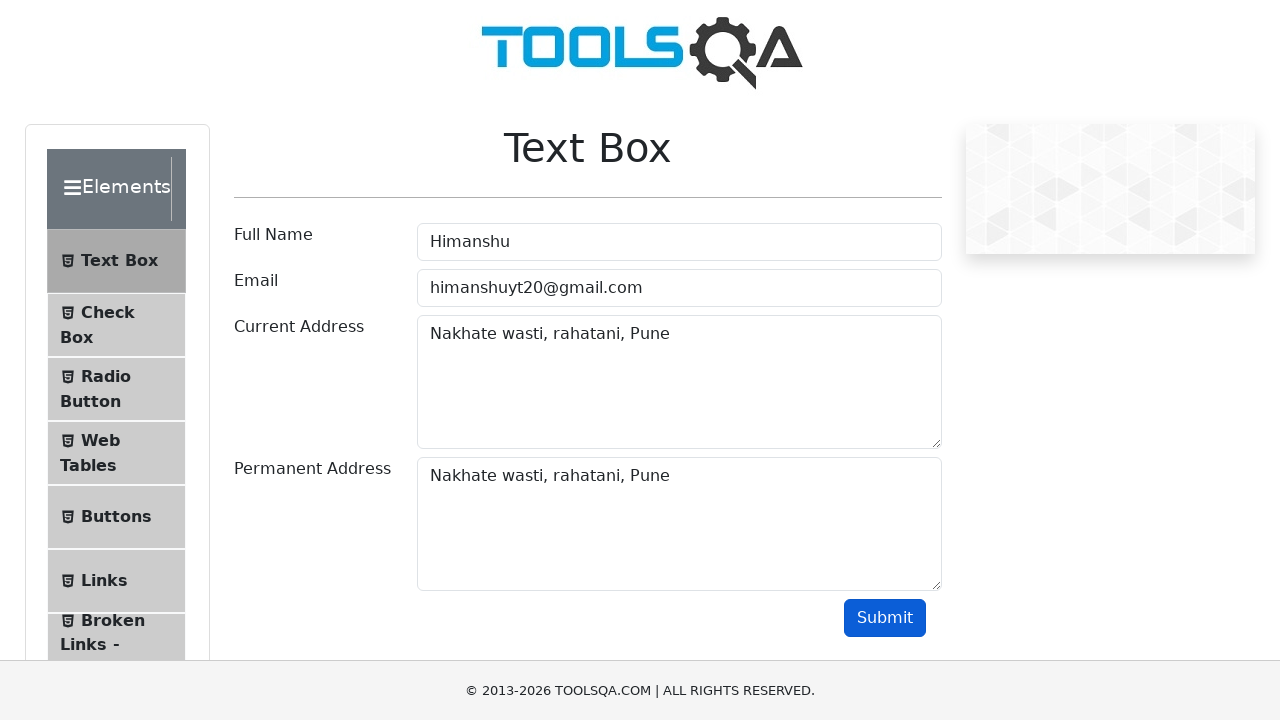

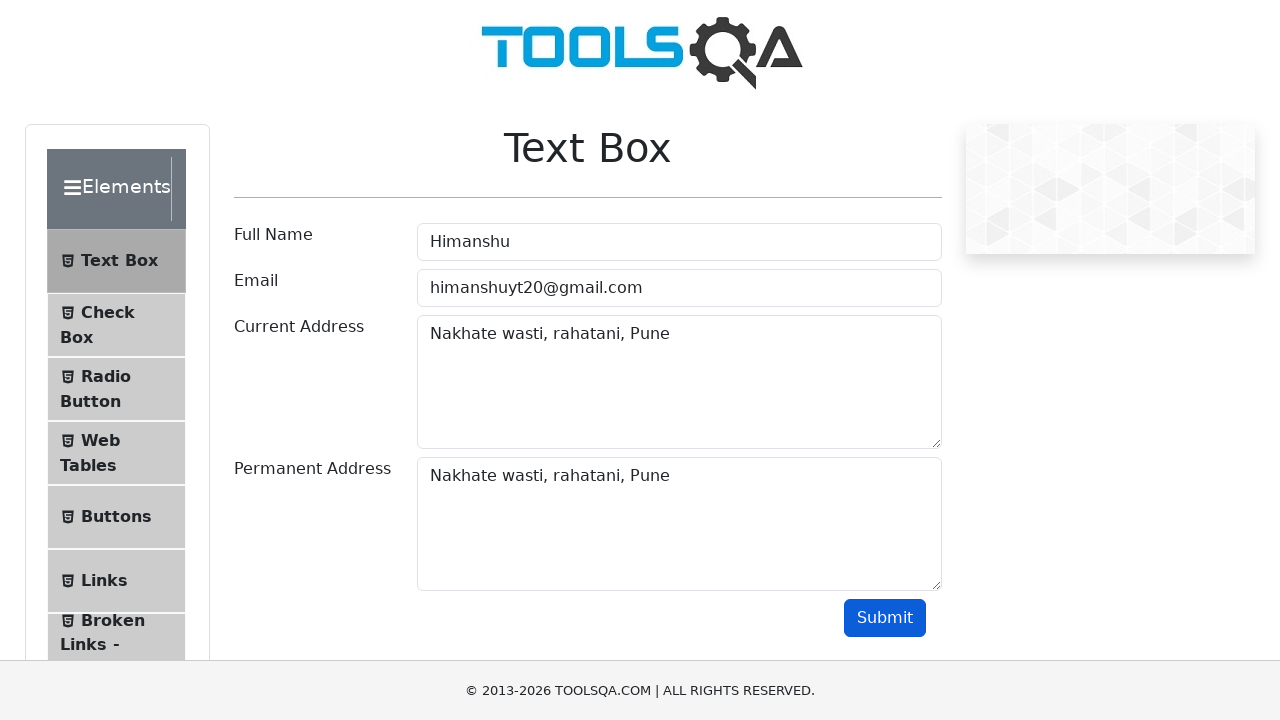